Tests multi-tab/window handling by clicking buttons that open new tabs, switching between windows, and verifying content on each new tab.

Starting URL: https://v1.training-support.net/selenium/tab-opener

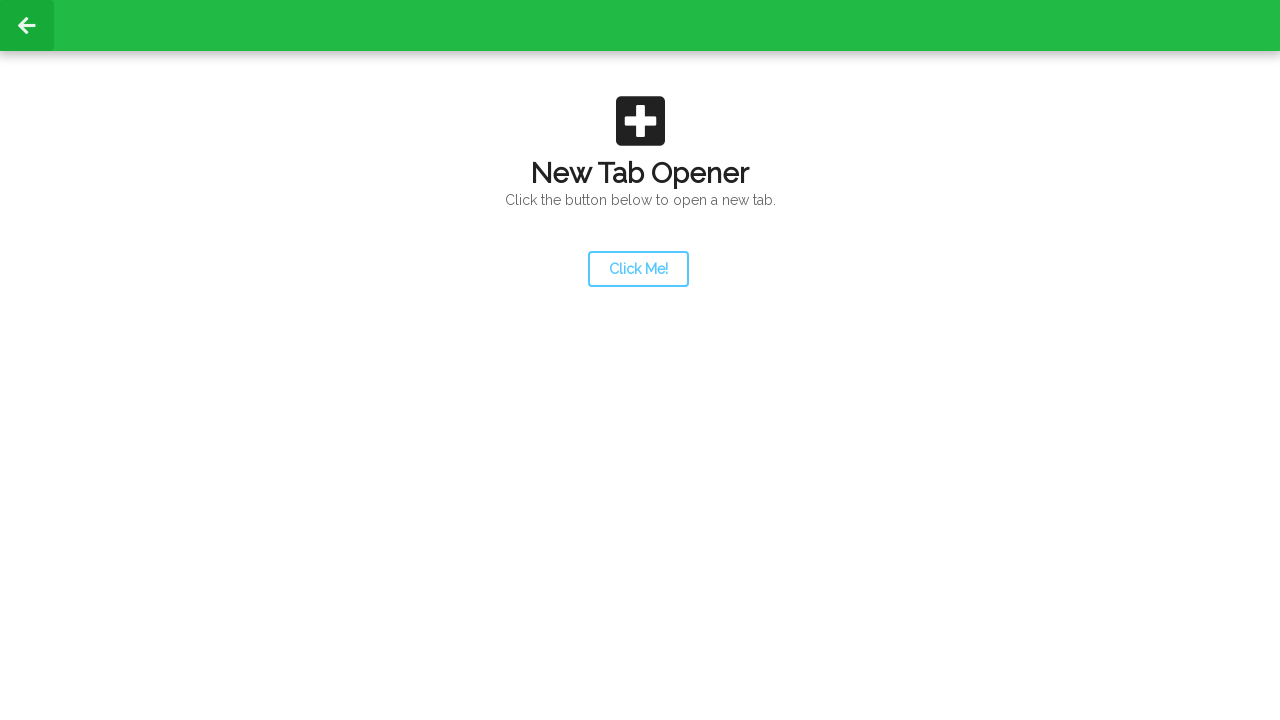

Clicked launcher button to open new tab at (638, 269) on #launcher
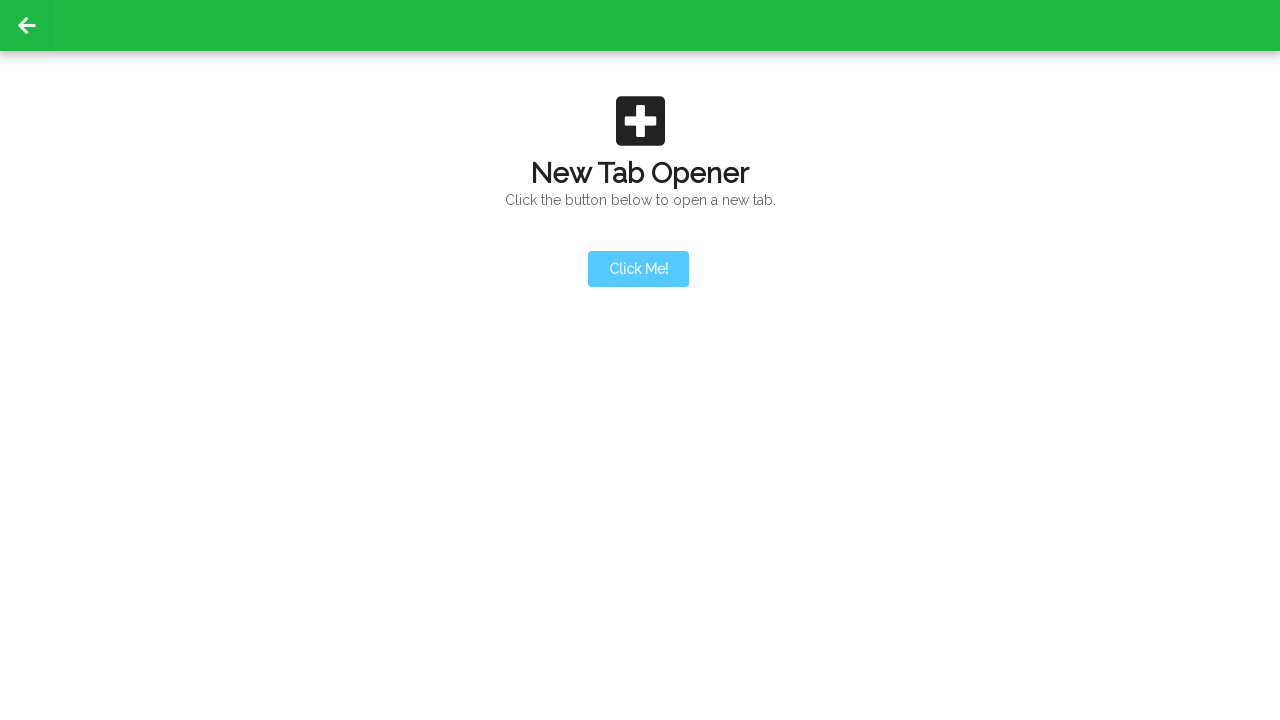

New tab opened, waiting for page event
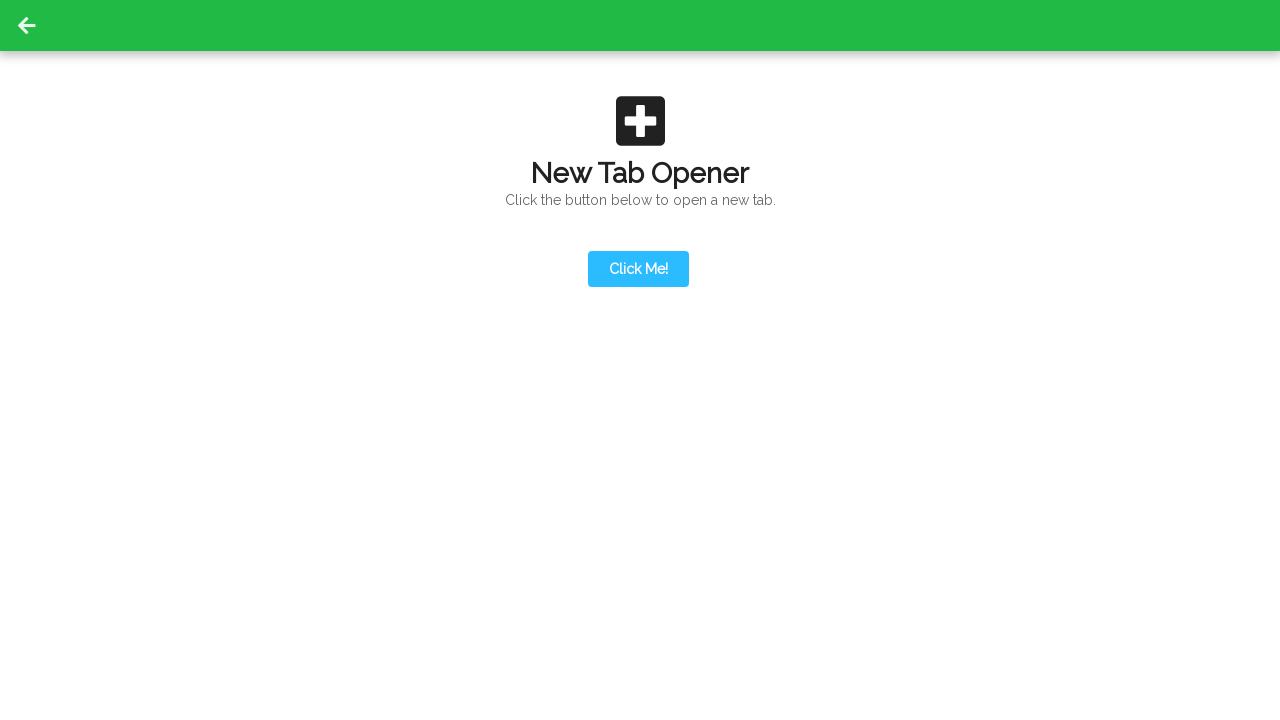

Retrieved most recently opened page (second tab)
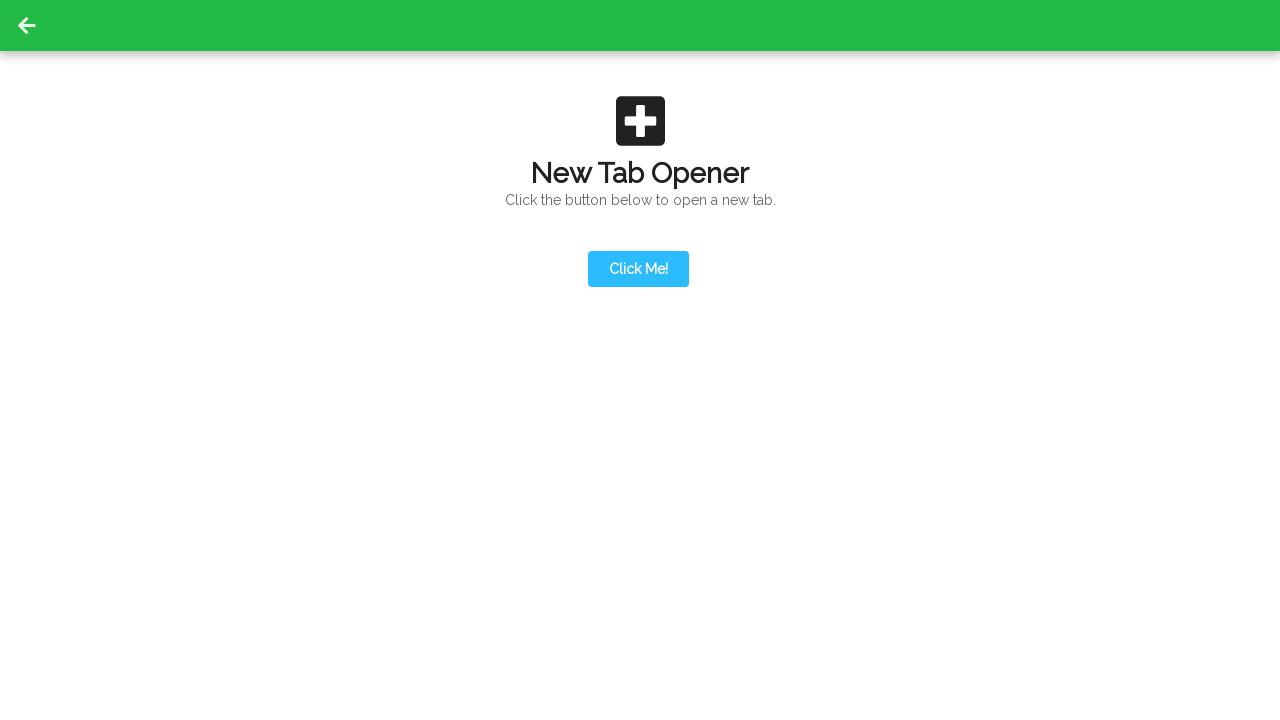

Action button is visible on second tab
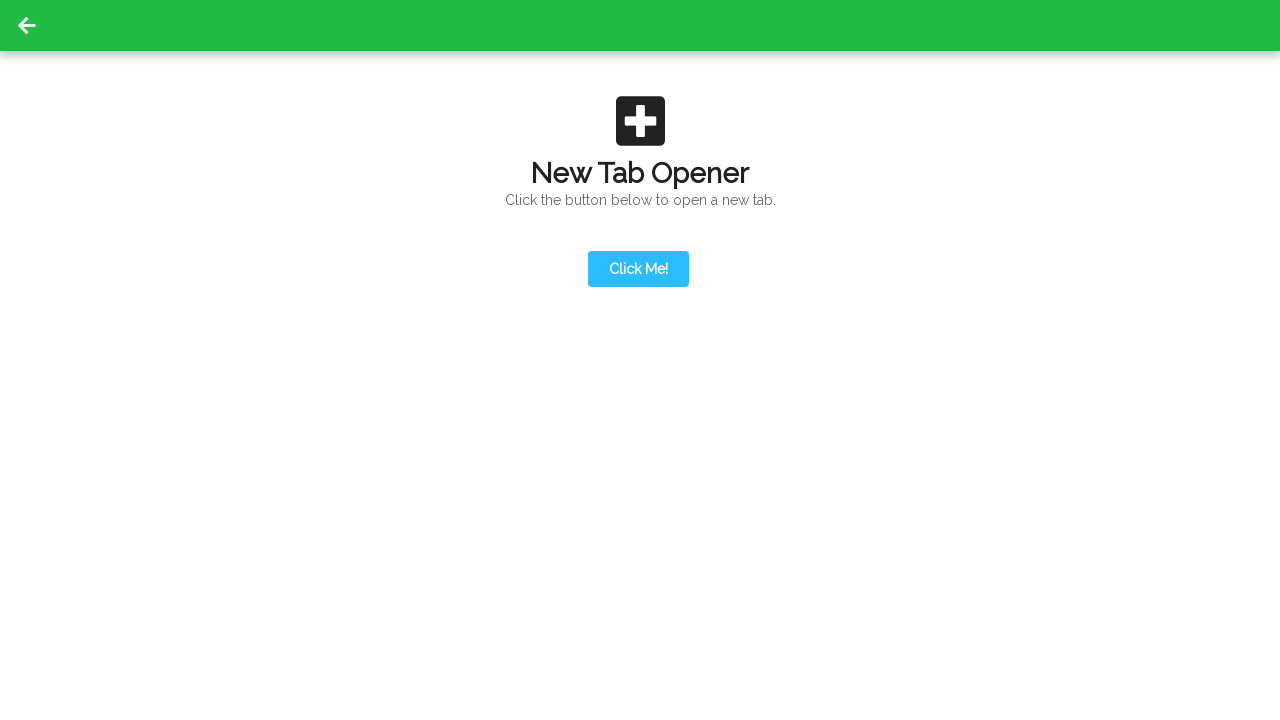

Clicked action button on second tab to open third tab at (638, 190) on #actionButton
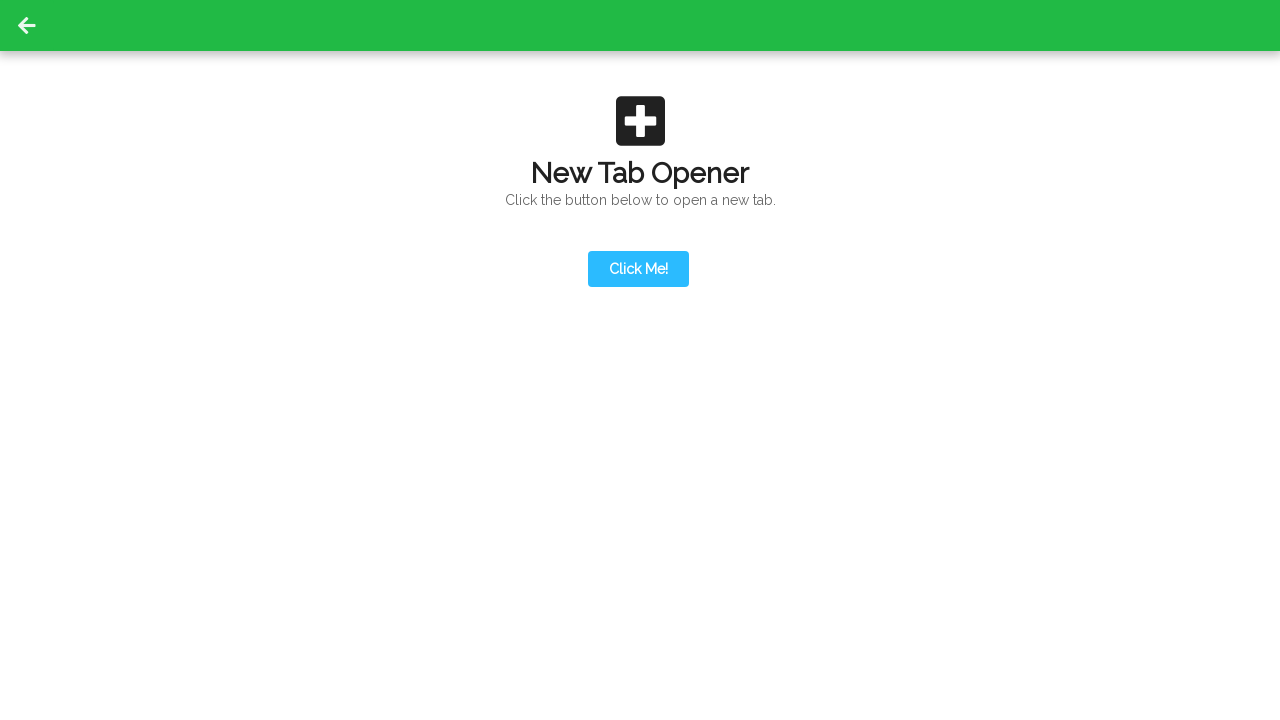

Third tab opened, waiting for page event
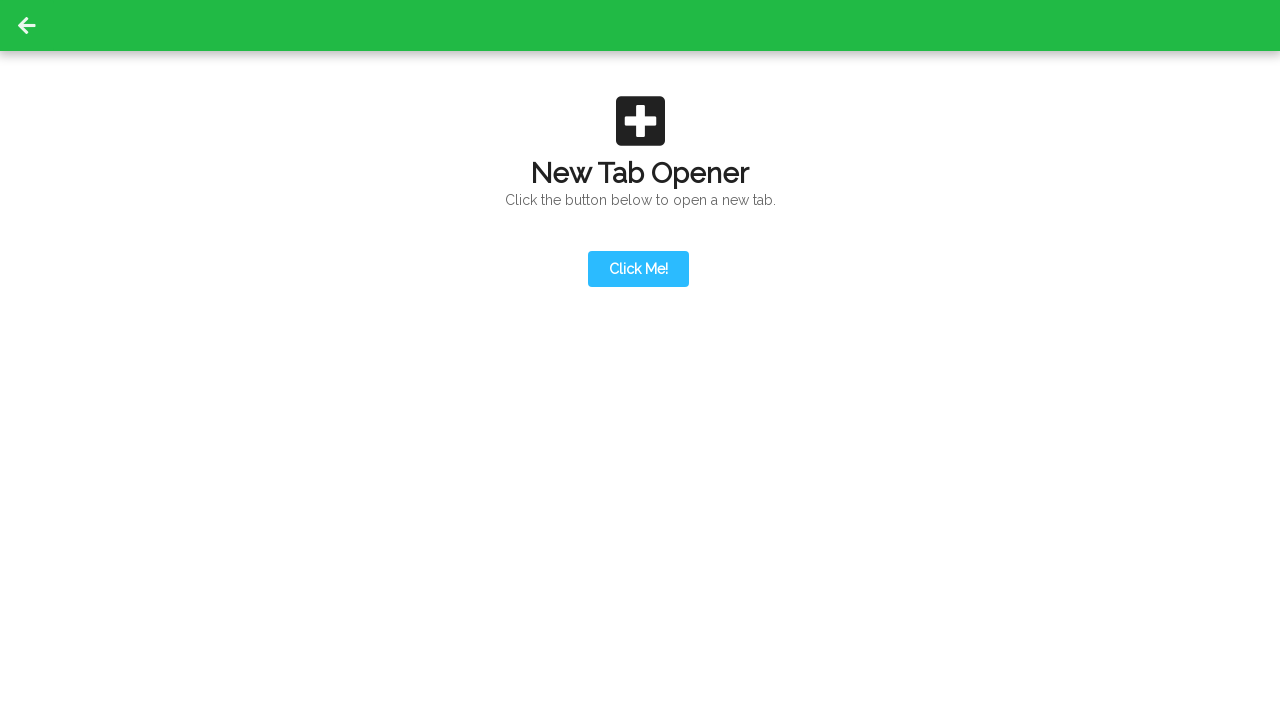

Retrieved most recently opened page (third tab)
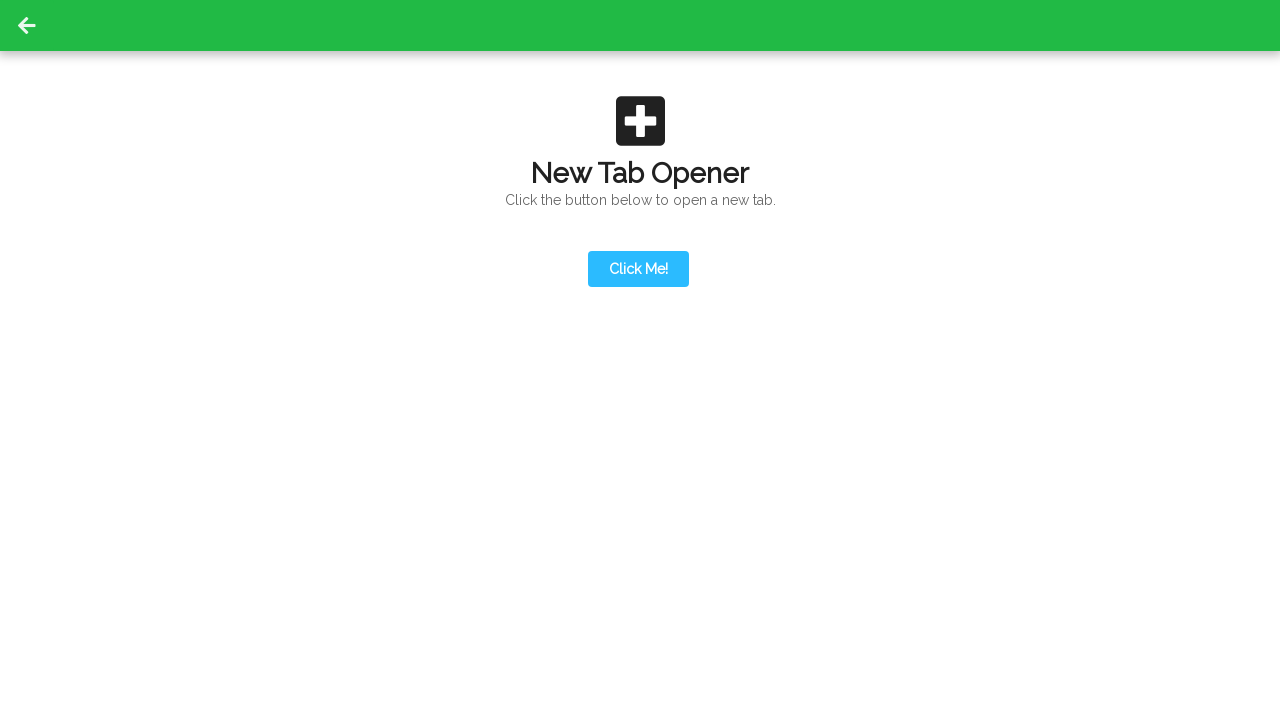

Content is visible on third tab
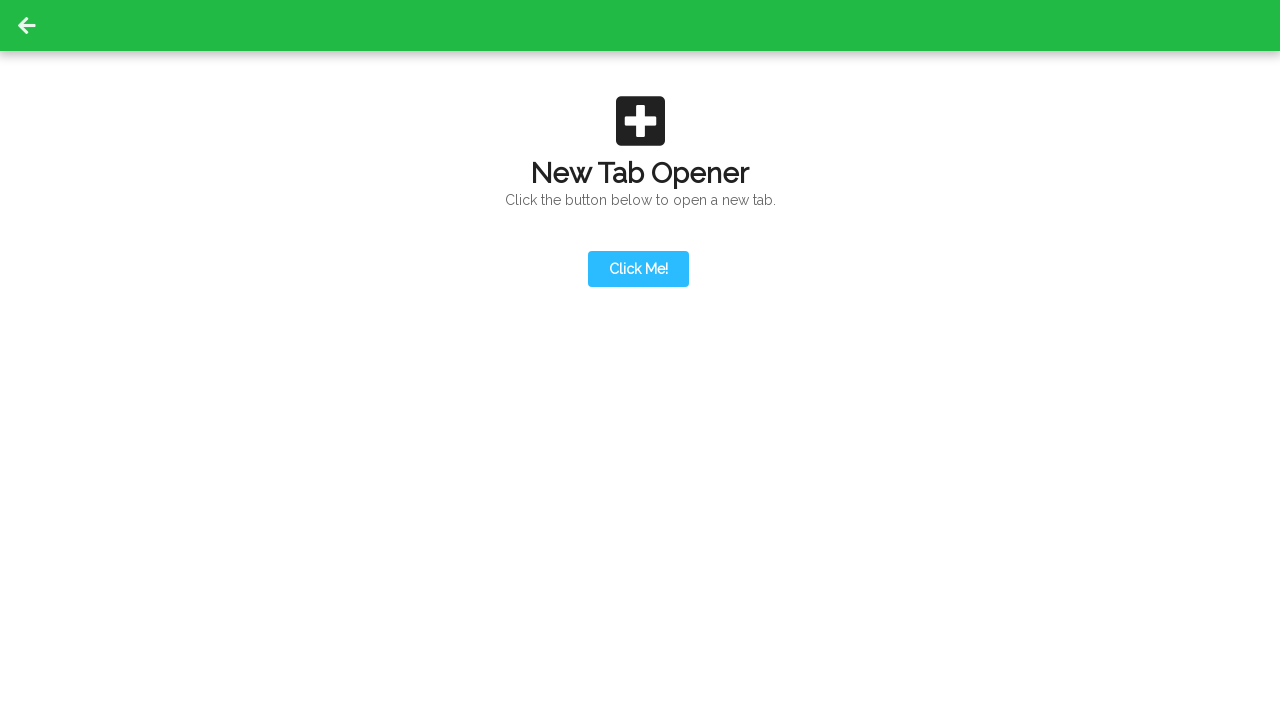

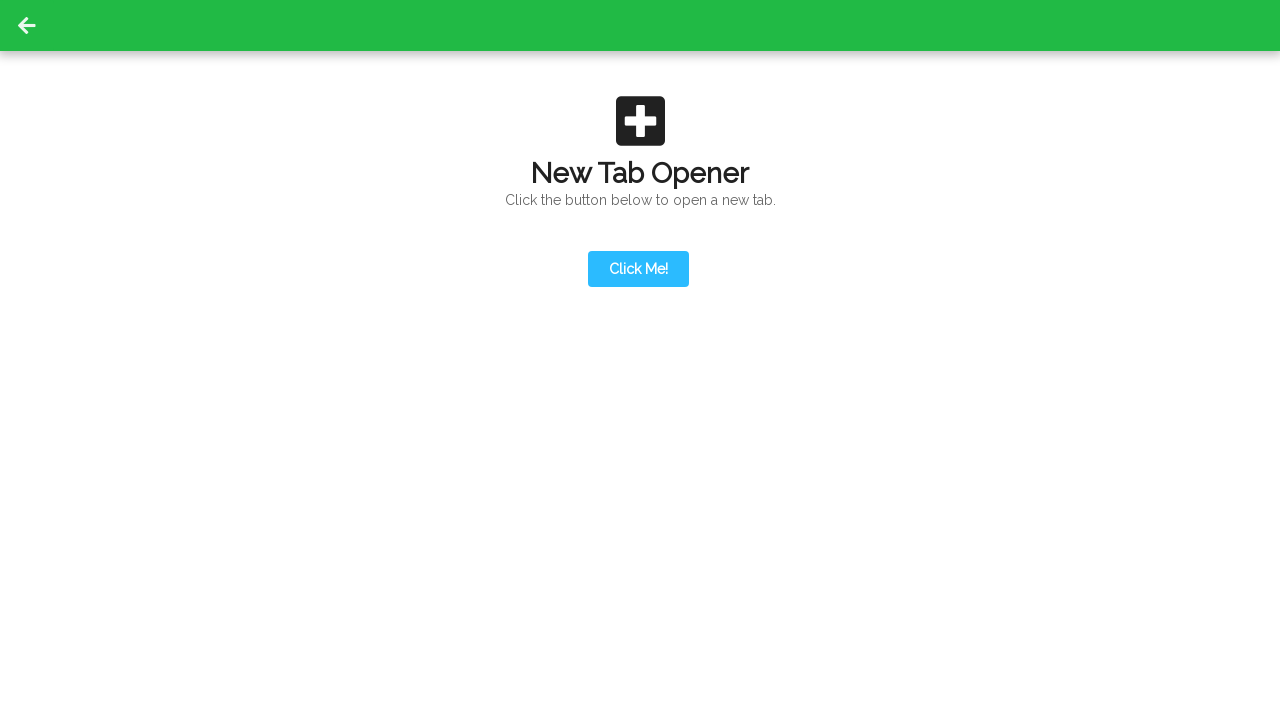